Navigates to ToolsQA website and clicks on the Enroll link

Starting URL: https://toolsqa.com/

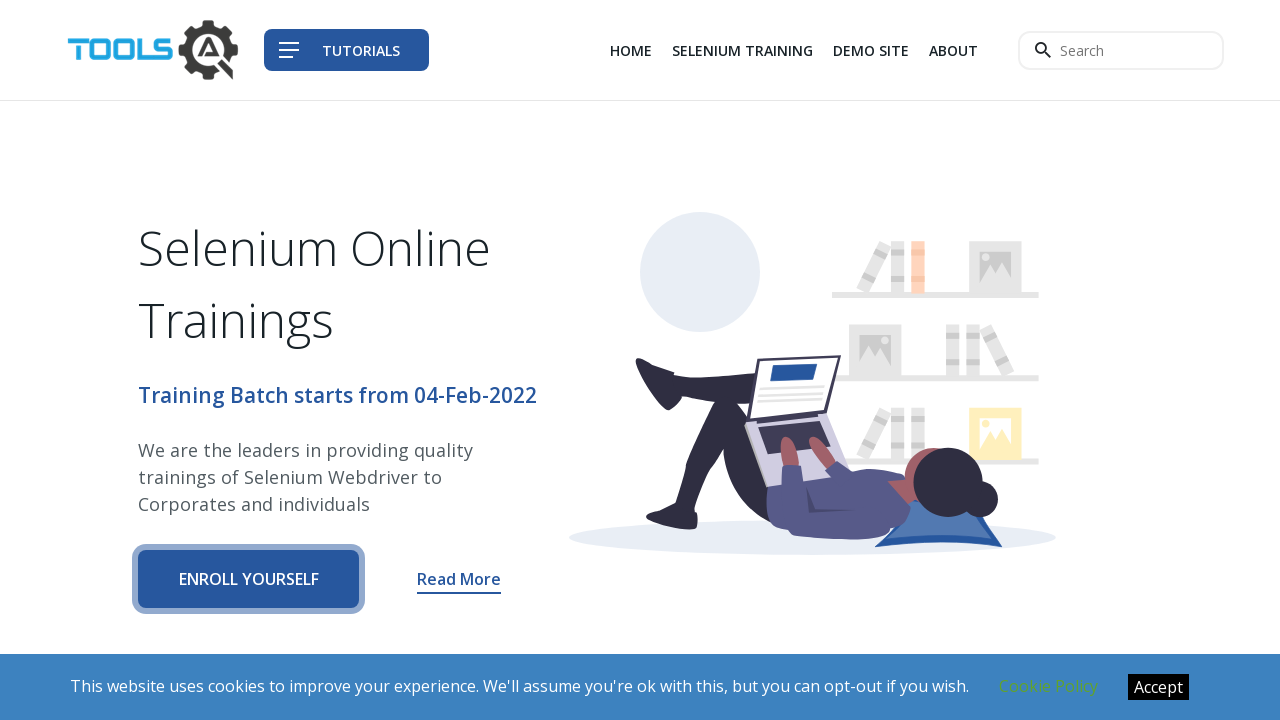

Clicked on the Enroll link at (249, 579) on xpath=//a[contains(text(),'Enroll')]
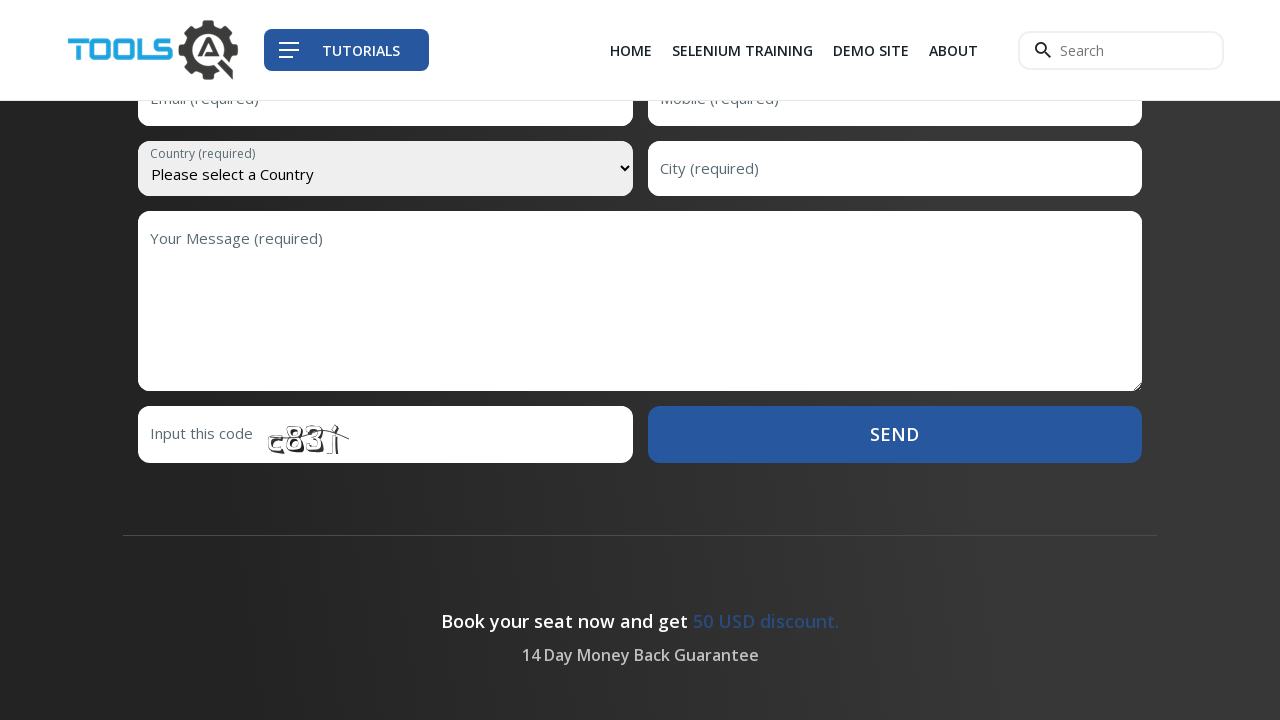

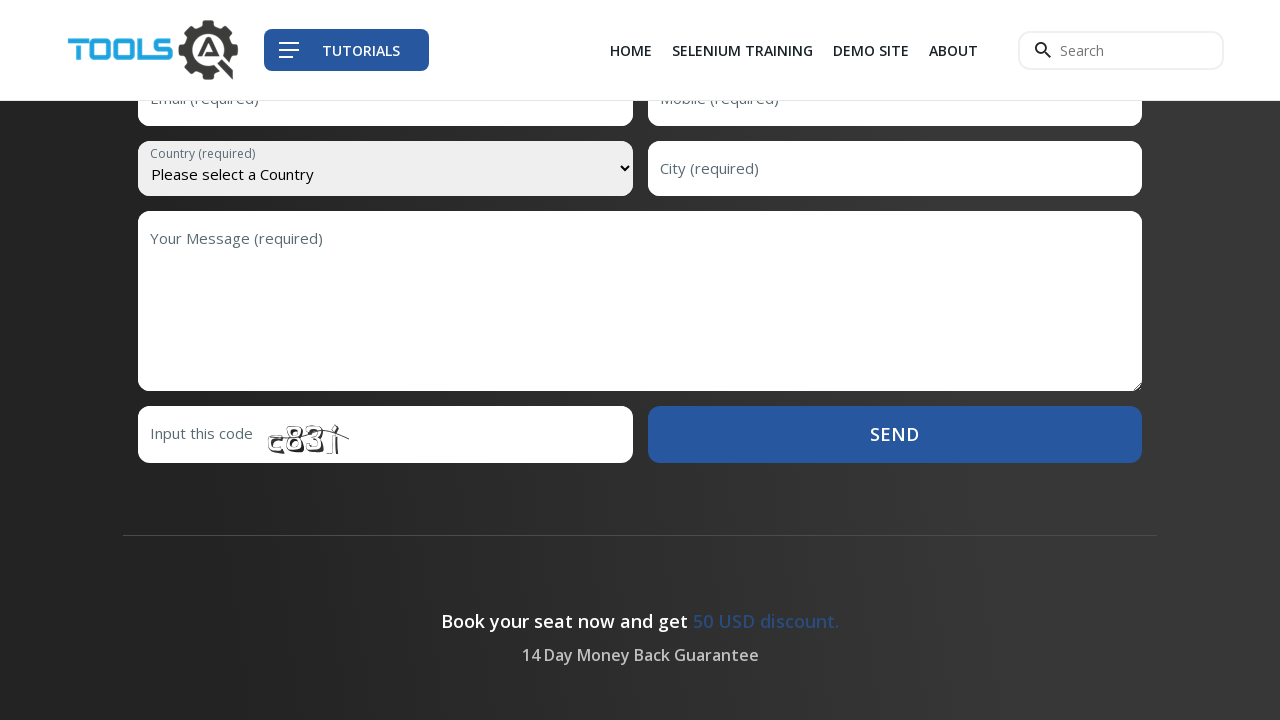